Tests a form by reading a hidden attribute value from an element, calculating a mathematical result based on that value, filling in the answer, checking a robot checkbox, selecting a radio button, and submitting the form.

Starting URL: http://suninjuly.github.io/get_attribute.html

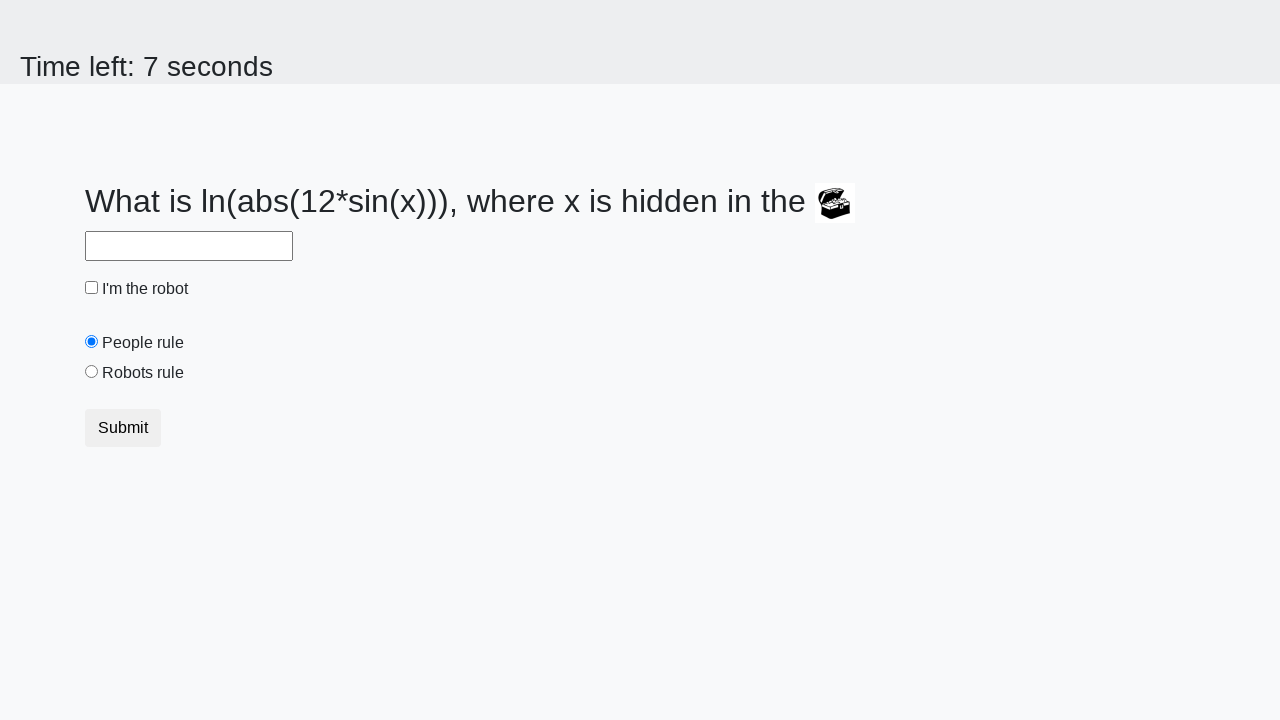

Retrieved hidden 'valuex' attribute from treasure element
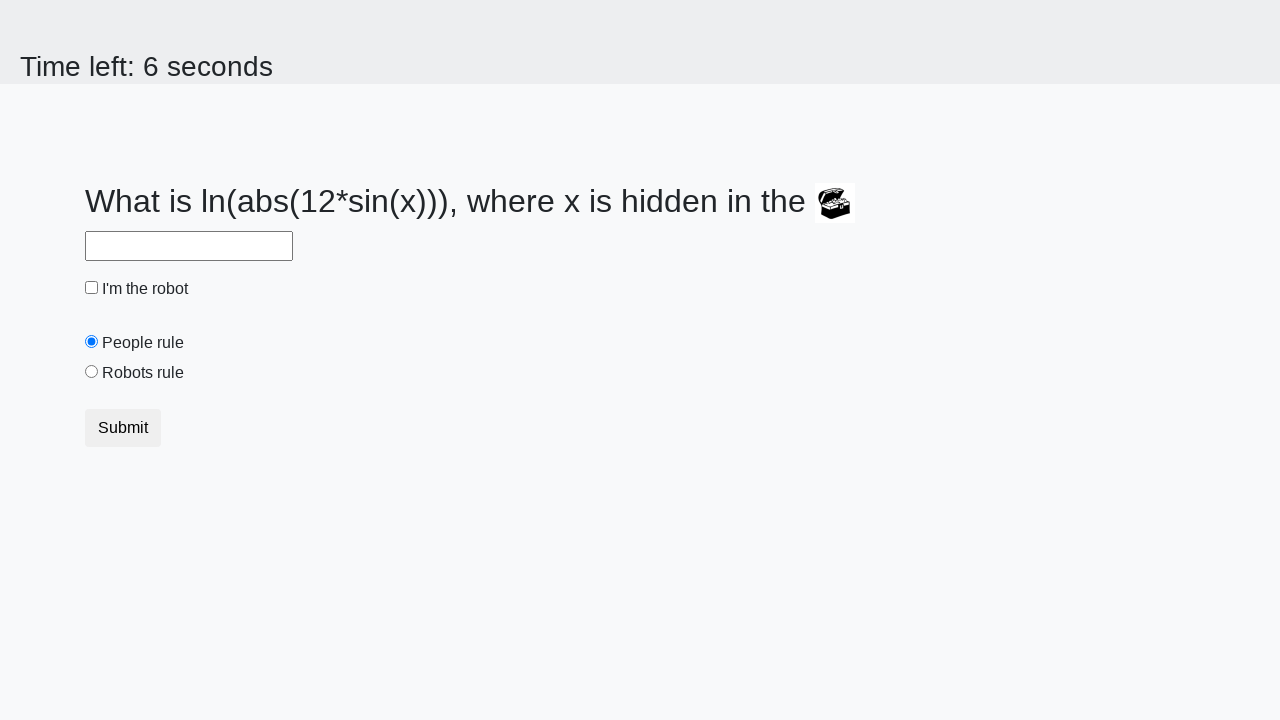

Calculated mathematical result: log(|12*sin(31)|) = 1.5786594259186228
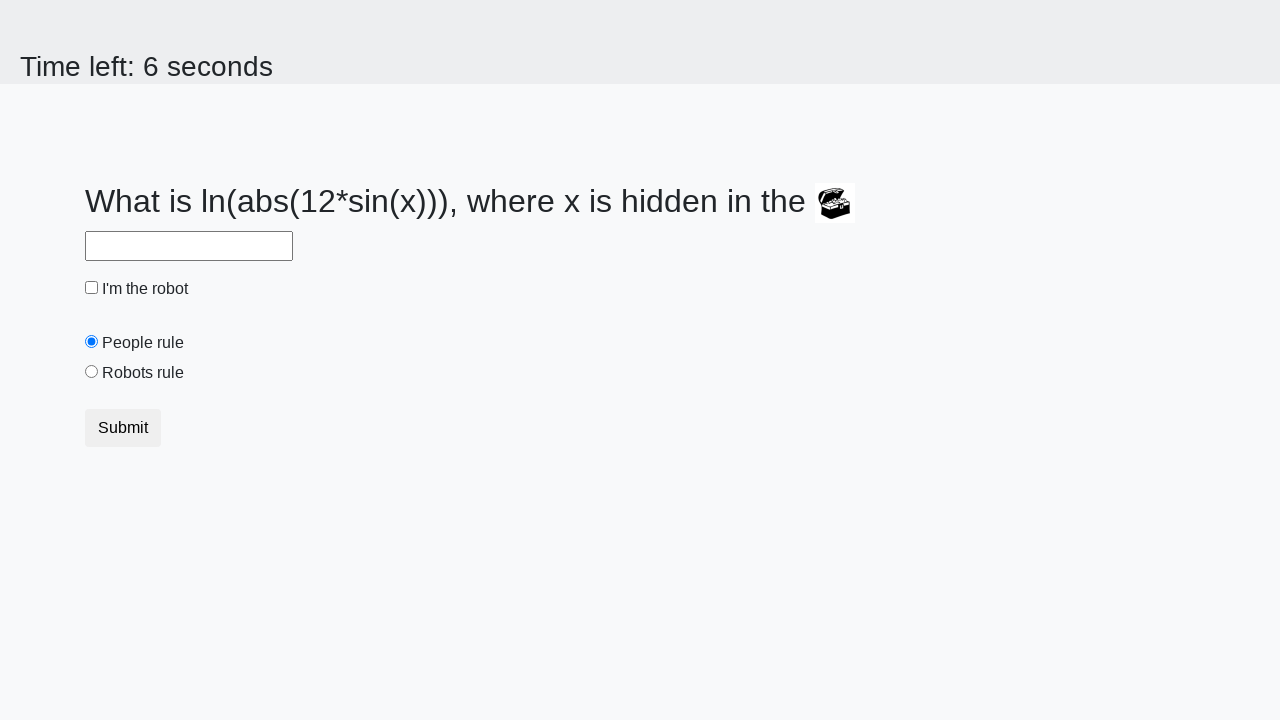

Filled answer field with calculated value: 1.5786594259186228 on #answer
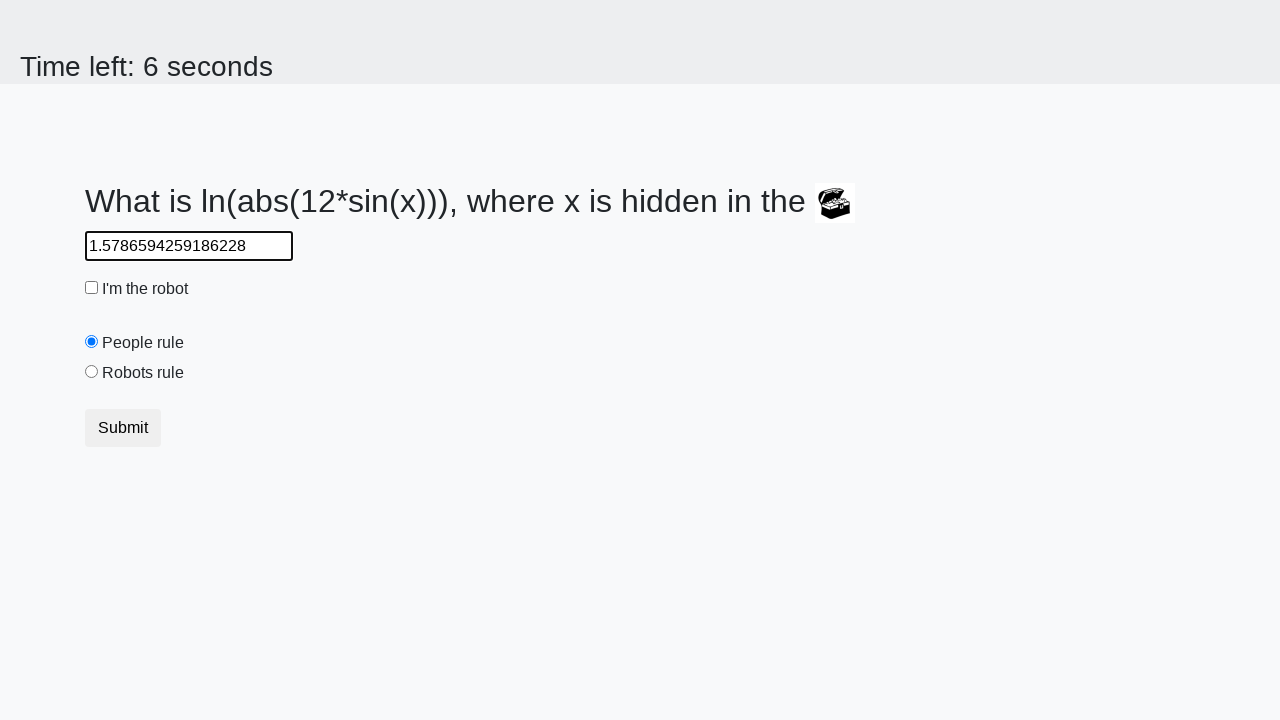

Checked the robot checkbox at (92, 288) on #robotCheckbox
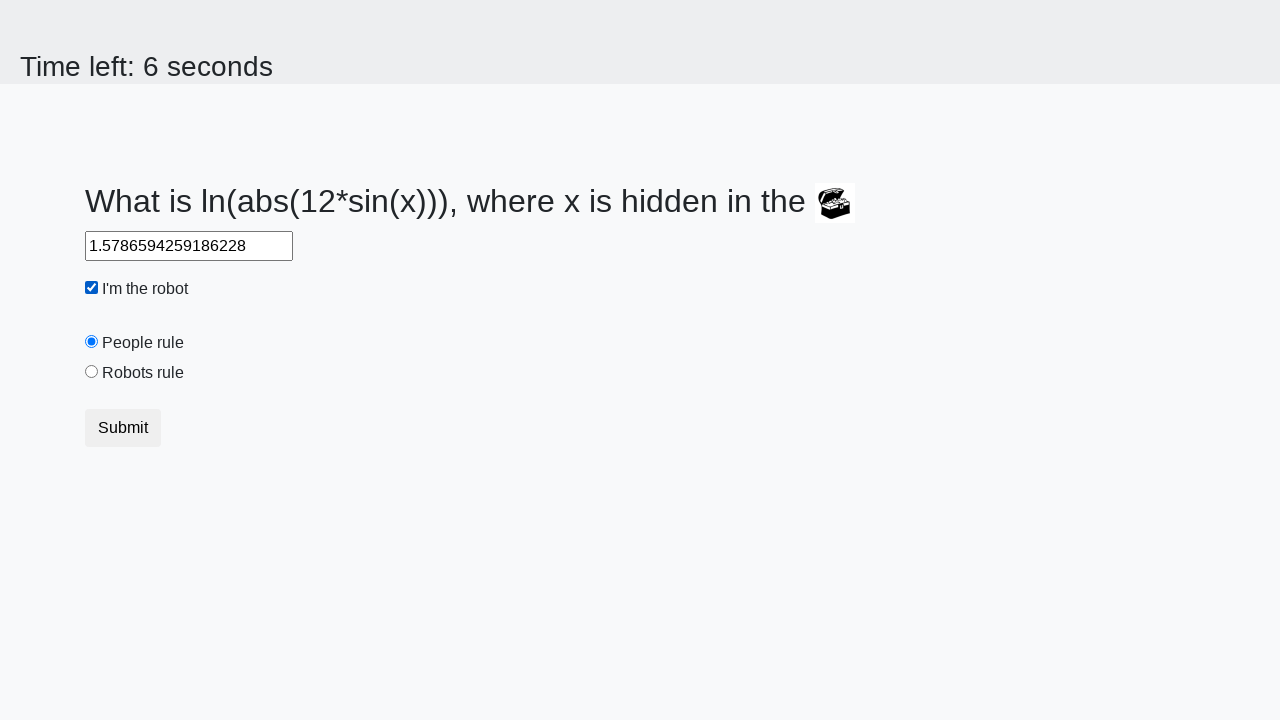

Selected the 'robots' radio button at (92, 372) on [value='robots']
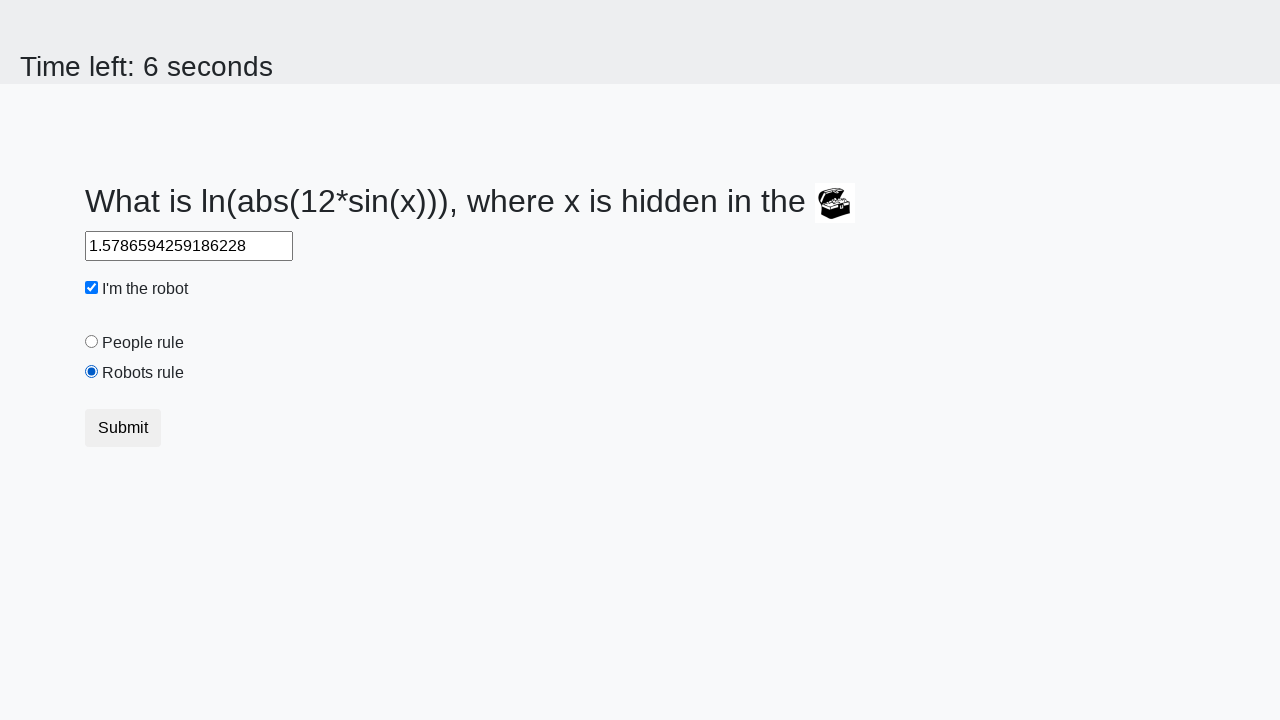

Clicked submit button to submit the form at (123, 428) on button.btn.btn-default
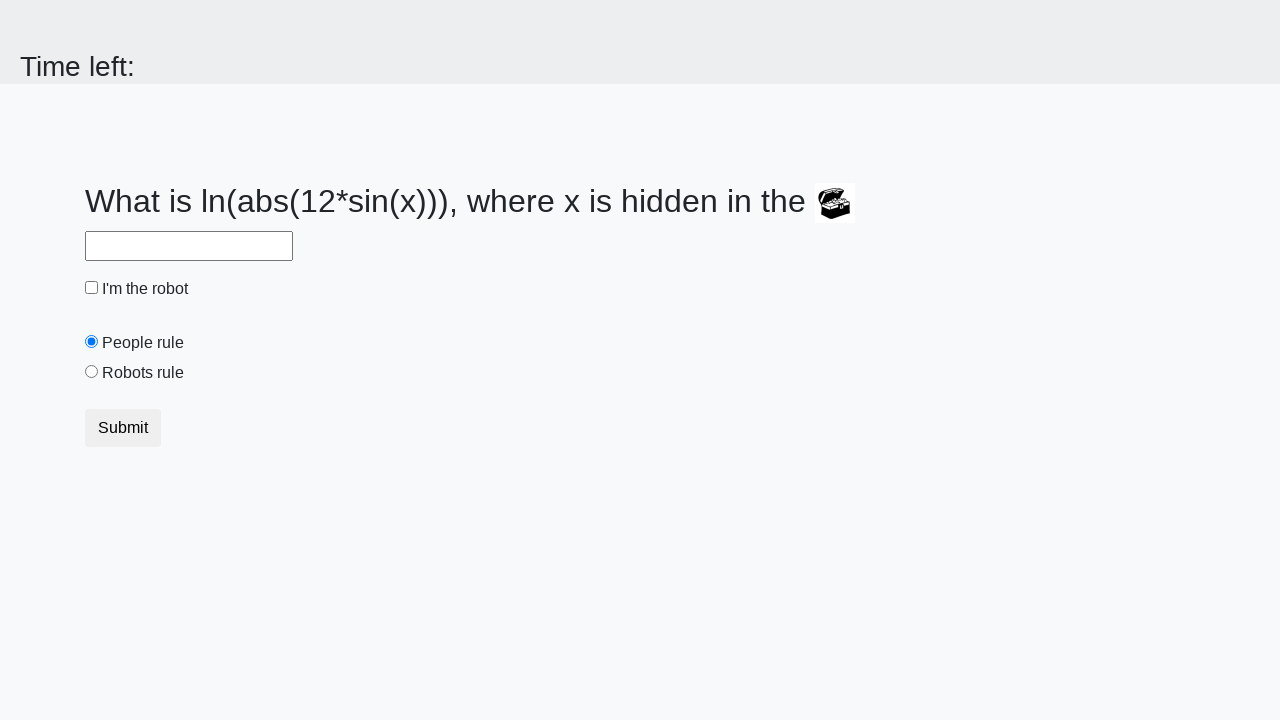

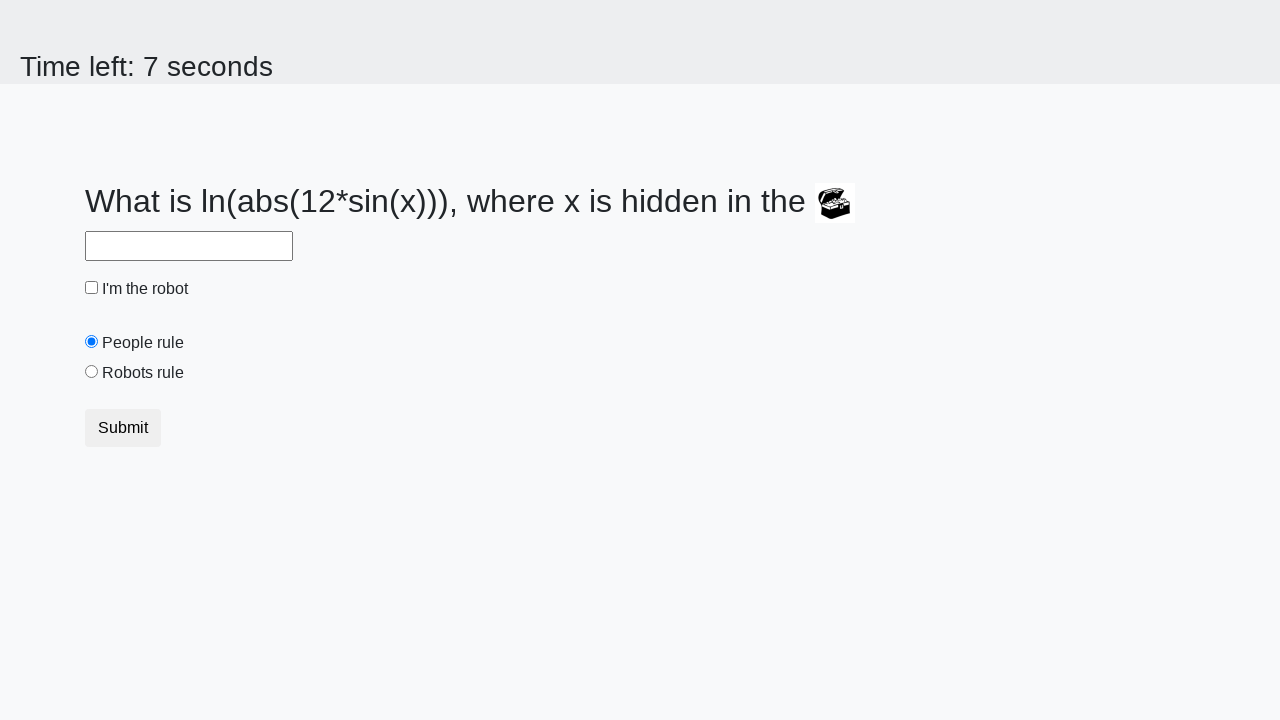